Tests navigation to the radio-button page by clicking the third menu item

Starting URL: https://demoqa.com/elements

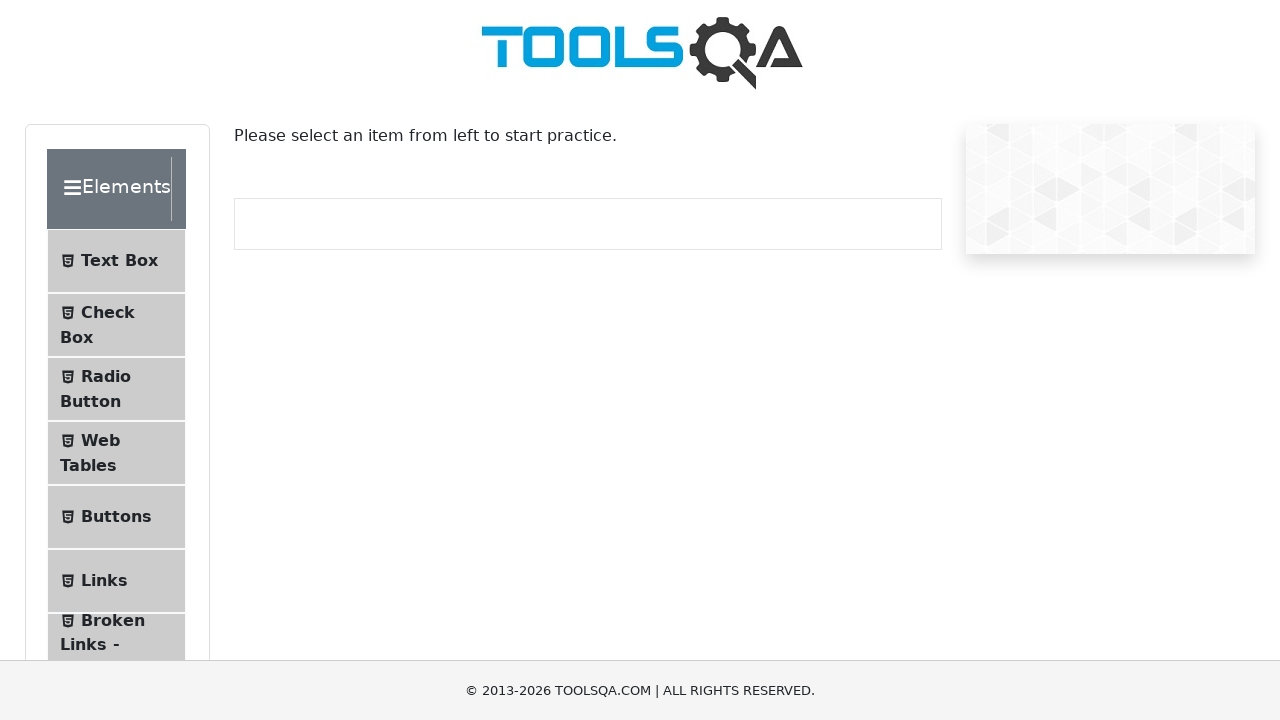

Clicked the third menu item (Radio Button) at (116, 389) on #item-2
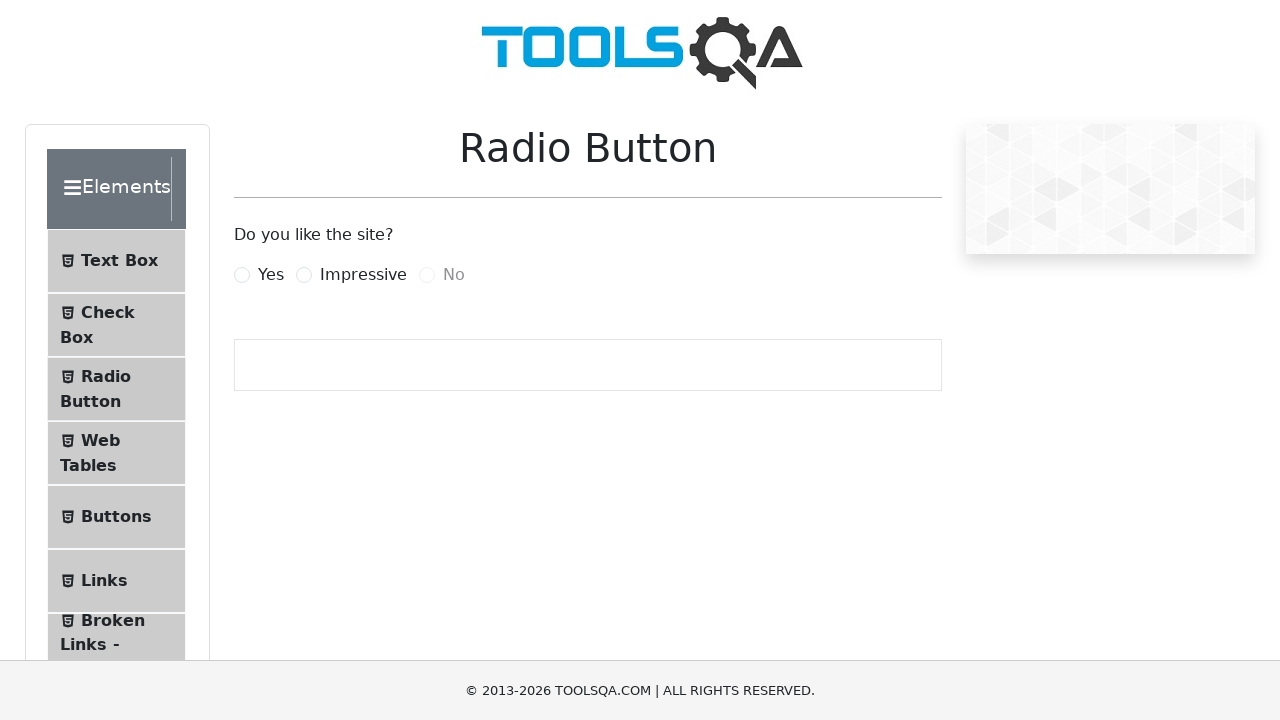

Navigated to '/radio-button' URL successfully
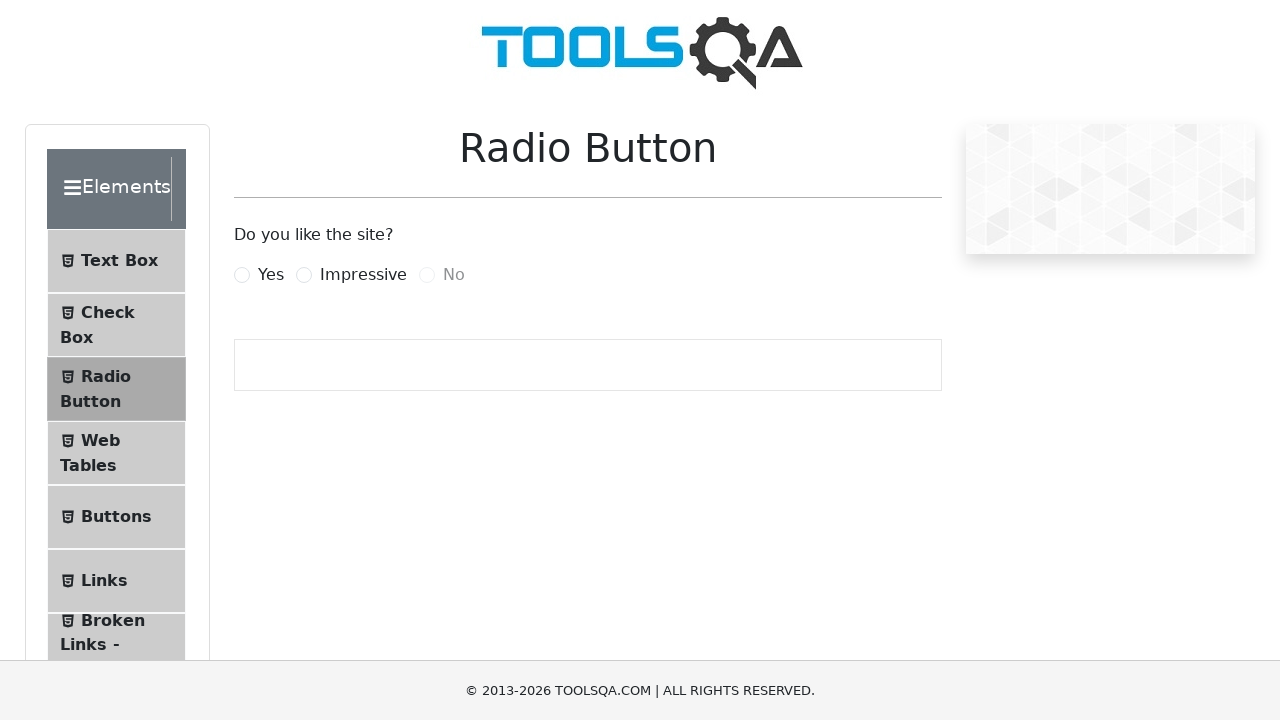

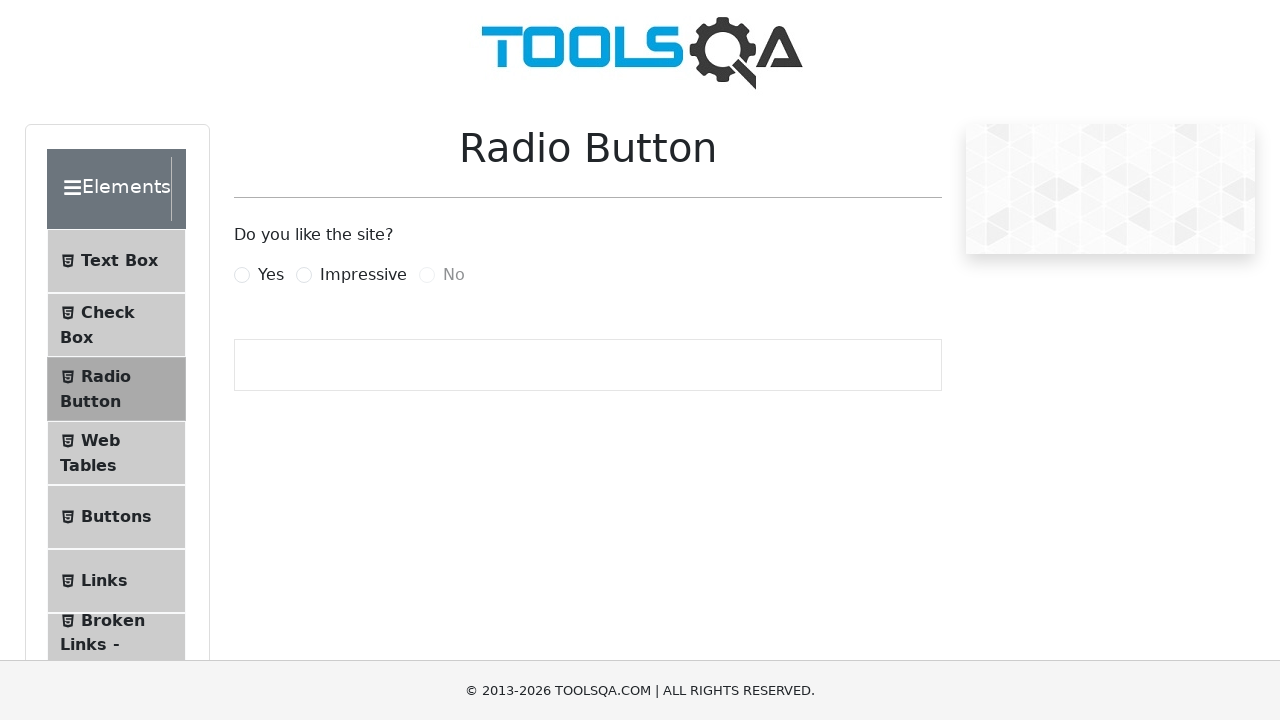